Tests JavaScript prompt alert functionality by triggering a prompt, entering text, accepting it, and verifying the result message

Starting URL: https://the-internet.herokuapp.com/javascript_alerts

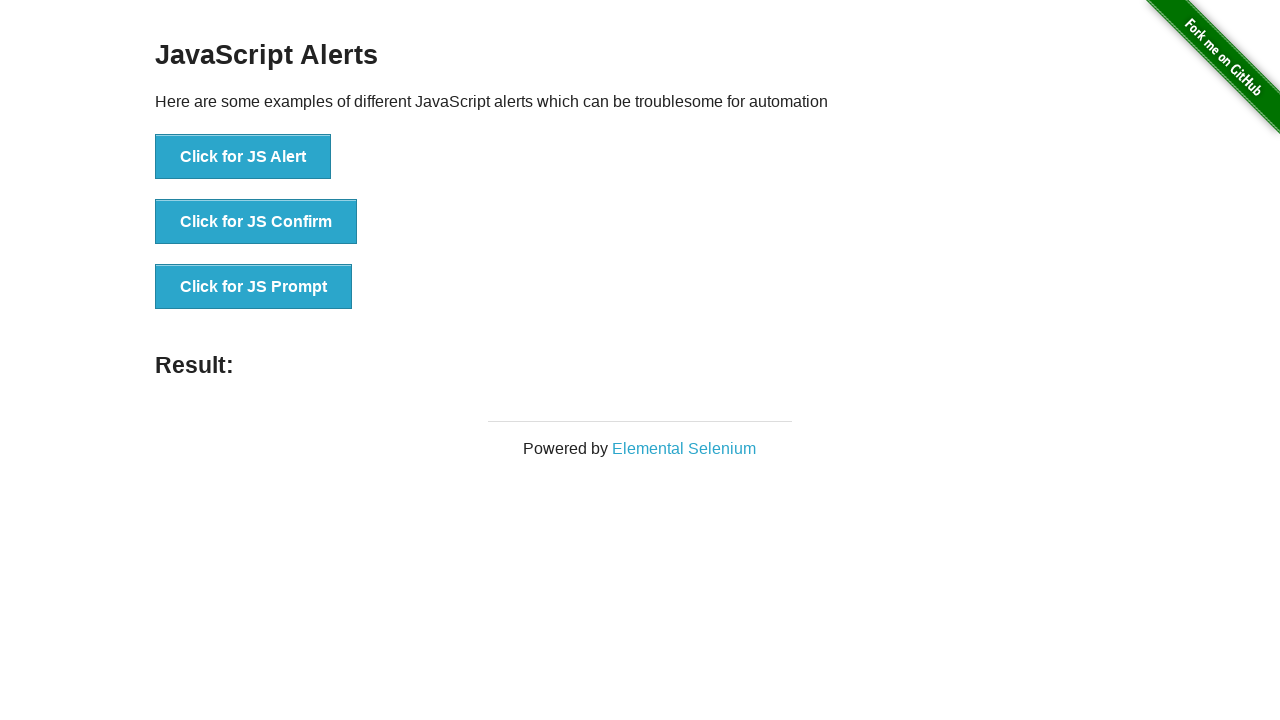

Clicked 'Click for JS Prompt' button to trigger JavaScript prompt alert at (254, 287) on xpath=//button[.='Click for JS Prompt']
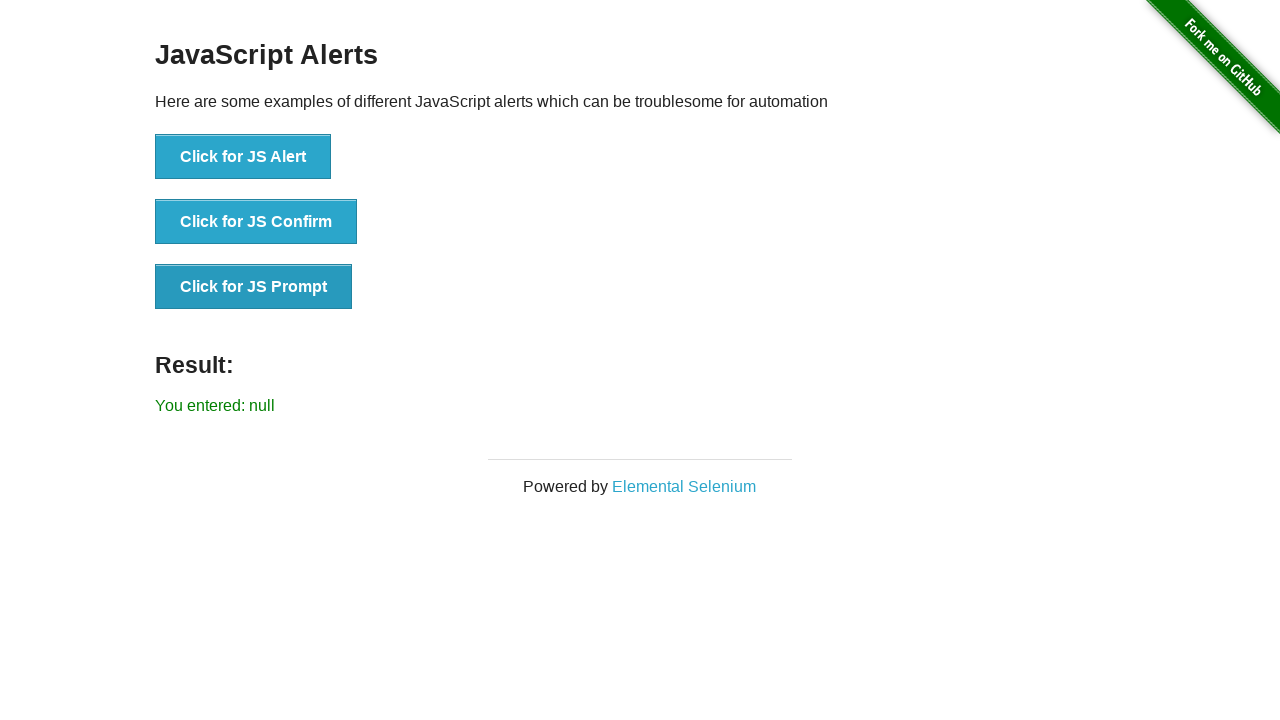

Set up dialog handler to accept prompt with text 'selenium Robowaves 1234'
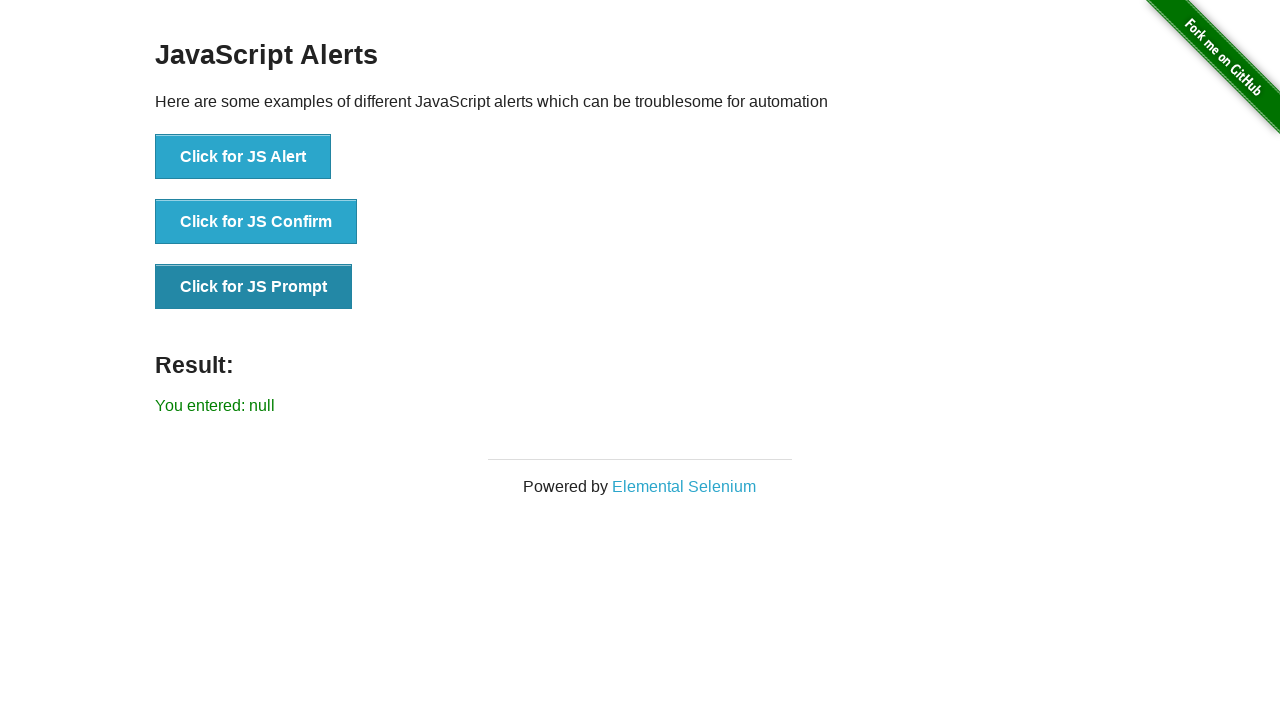

Waited for result element to appear
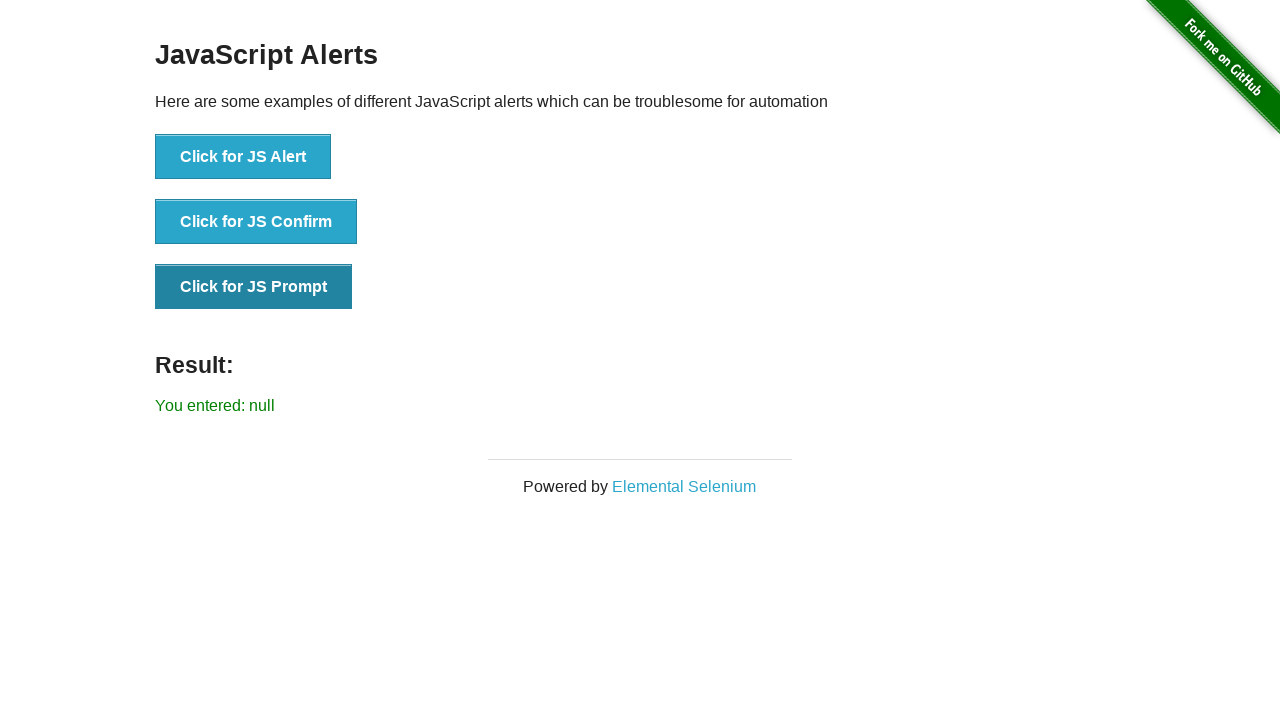

Retrieved result text: 'You entered: null'
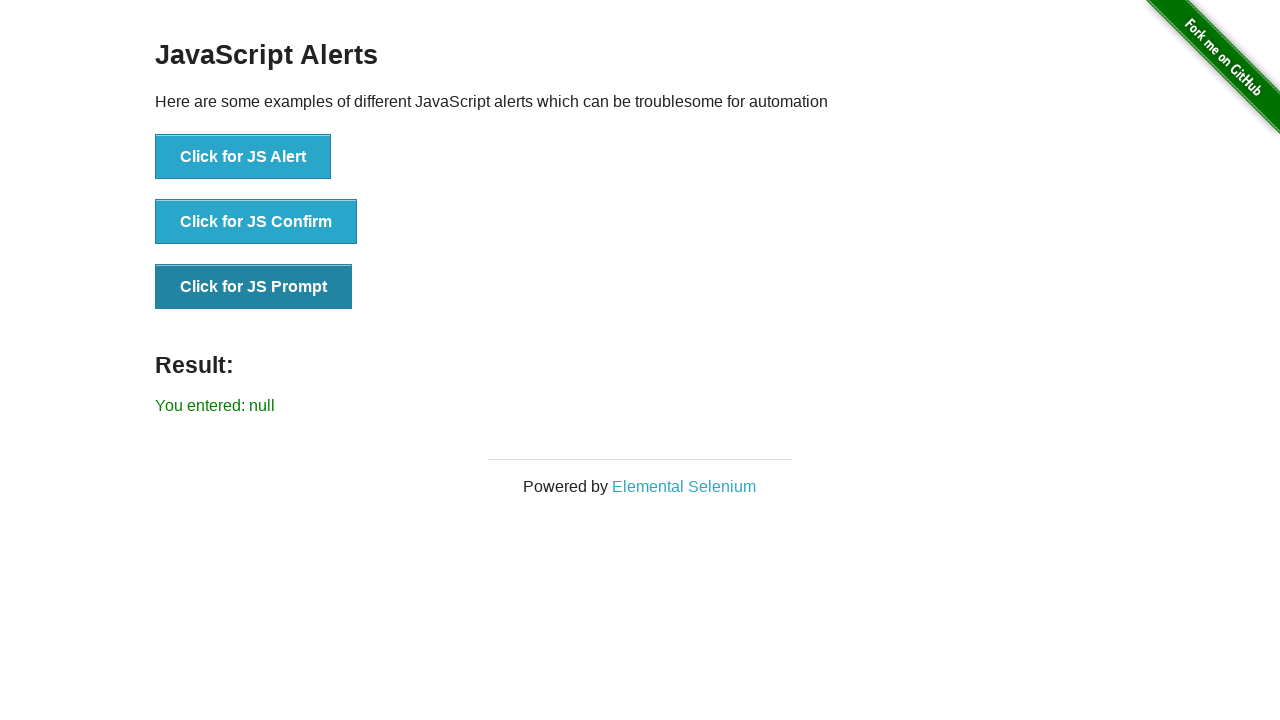

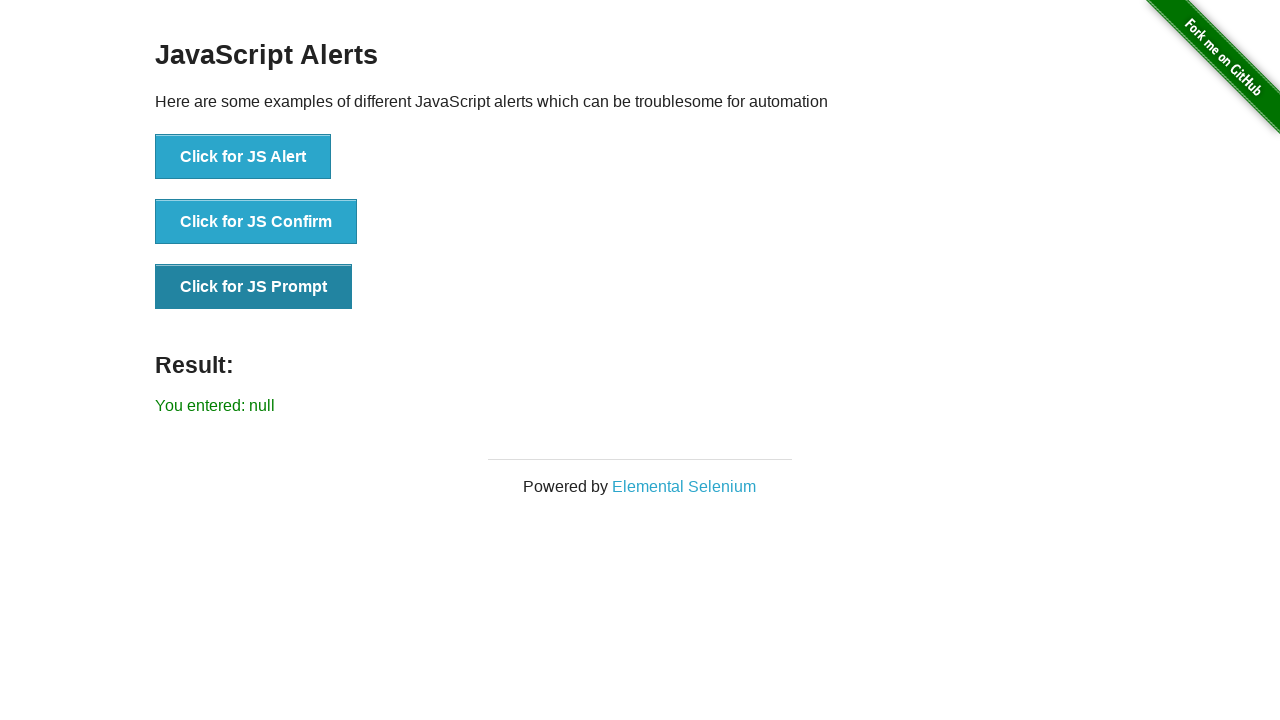